Tests clearing the complete state of all items by checking and then unchecking the toggle all checkbox

Starting URL: https://demo.playwright.dev/todomvc

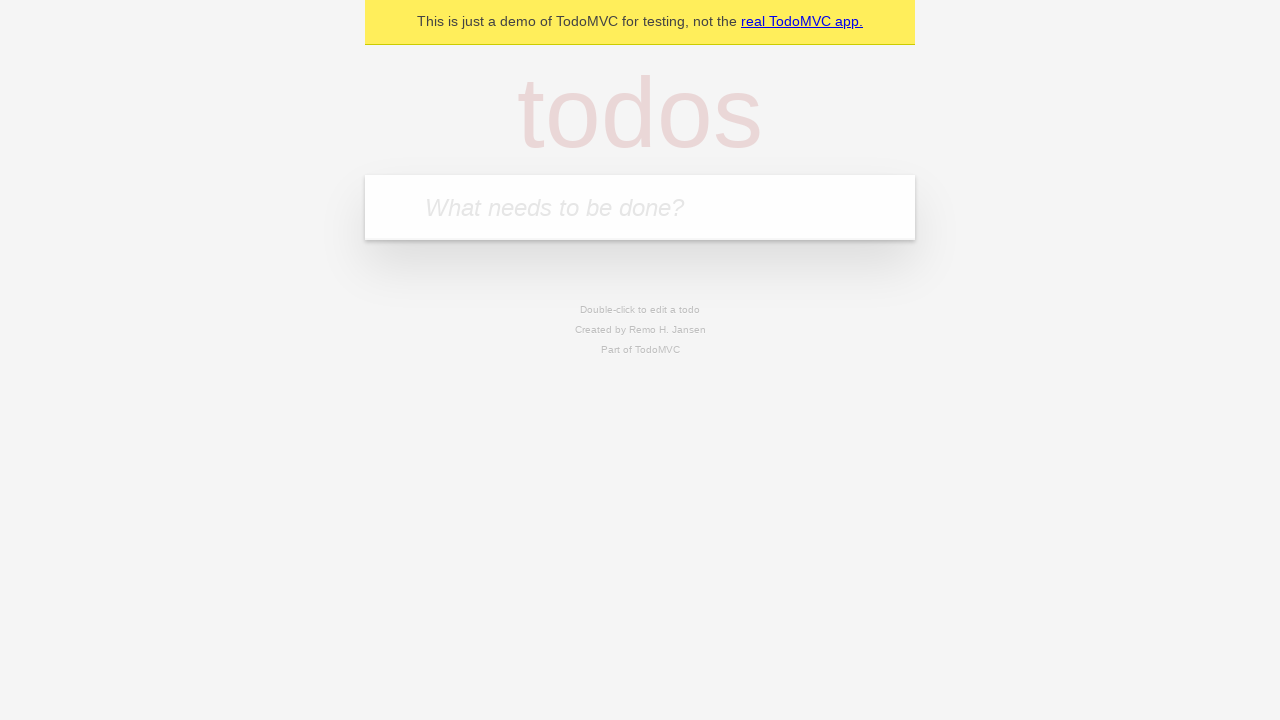

Filled todo input with 'buy some cheese' on internal:attr=[placeholder="What needs to be done?"i]
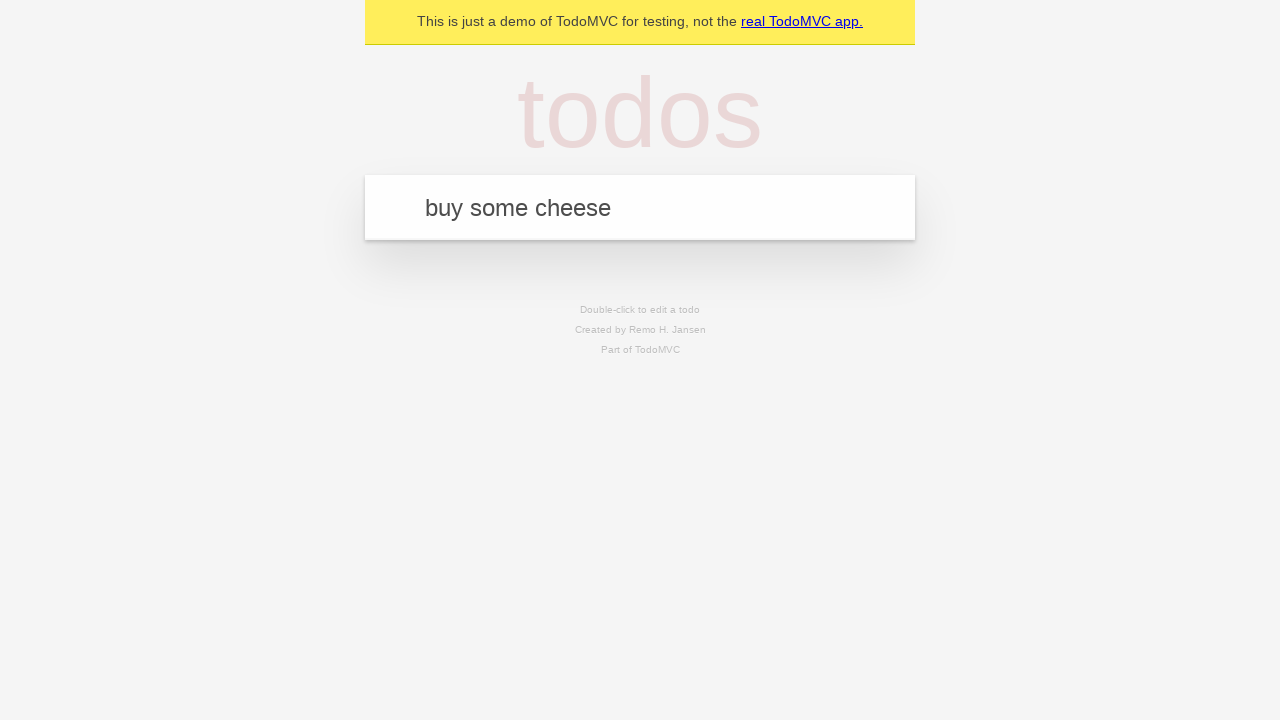

Pressed Enter to create first todo on internal:attr=[placeholder="What needs to be done?"i]
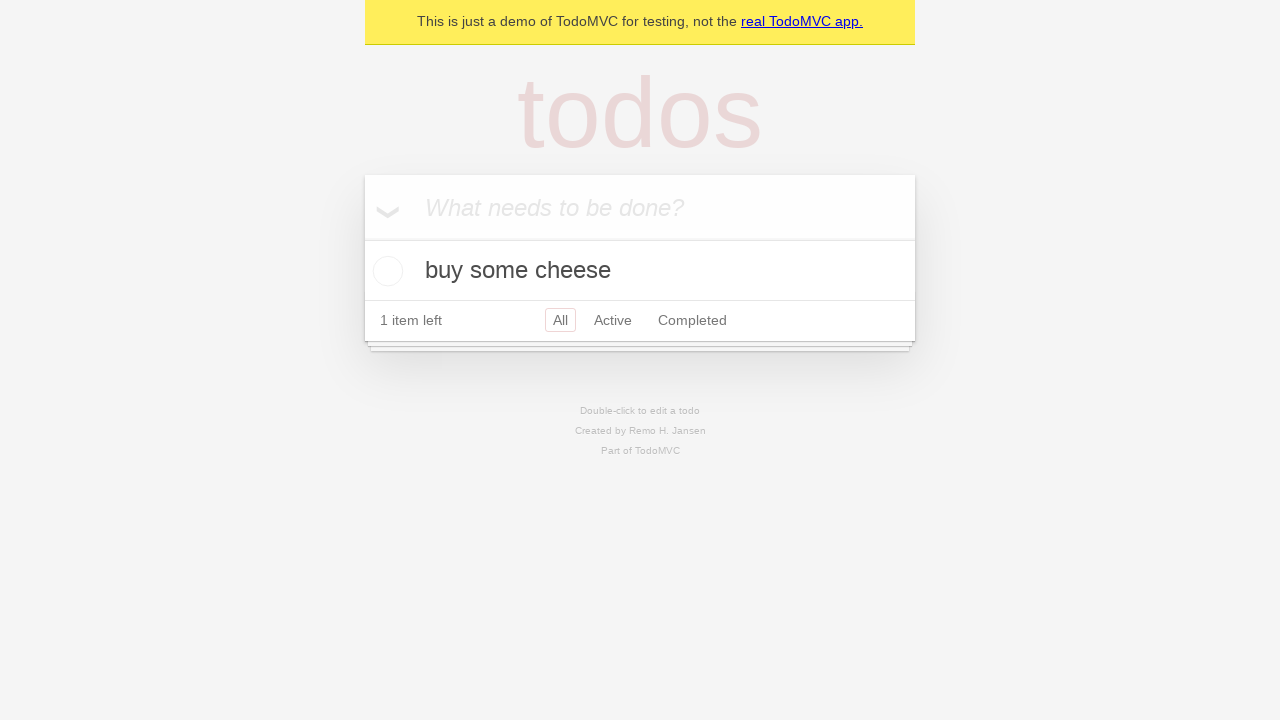

Filled todo input with 'feed the cat' on internal:attr=[placeholder="What needs to be done?"i]
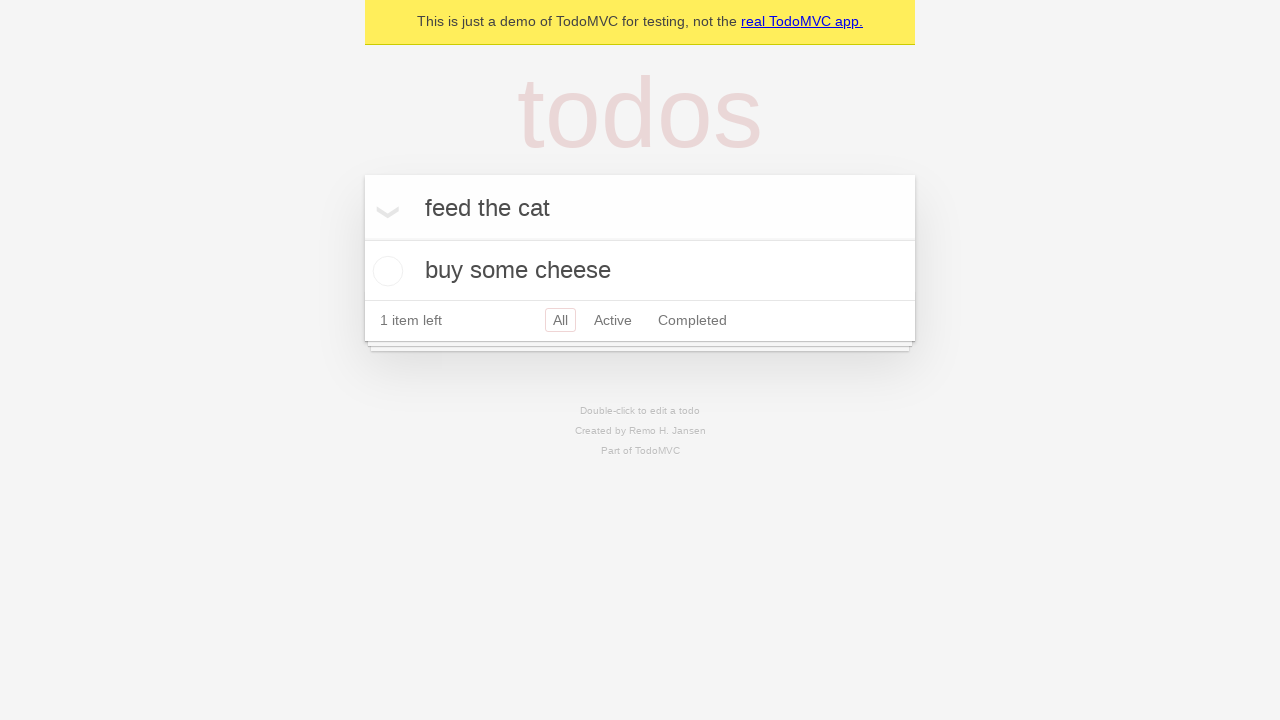

Pressed Enter to create second todo on internal:attr=[placeholder="What needs to be done?"i]
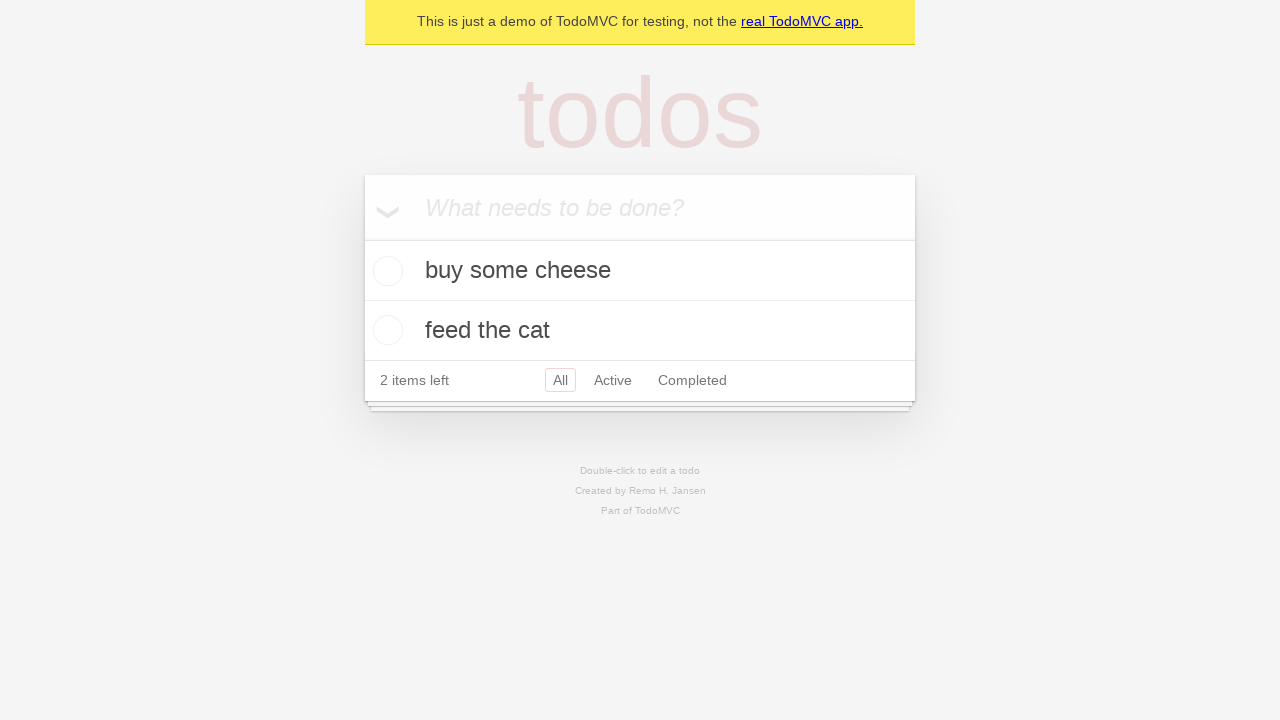

Filled todo input with 'book a doctors appointment' on internal:attr=[placeholder="What needs to be done?"i]
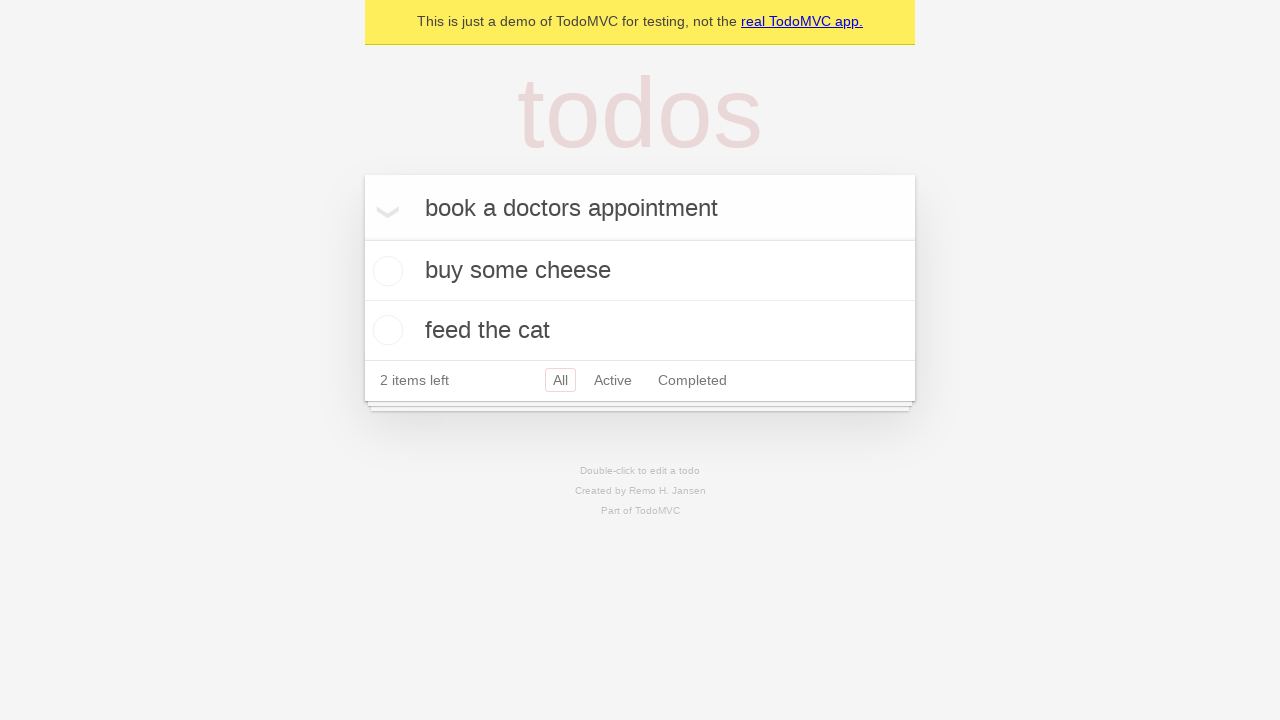

Pressed Enter to create third todo on internal:attr=[placeholder="What needs to be done?"i]
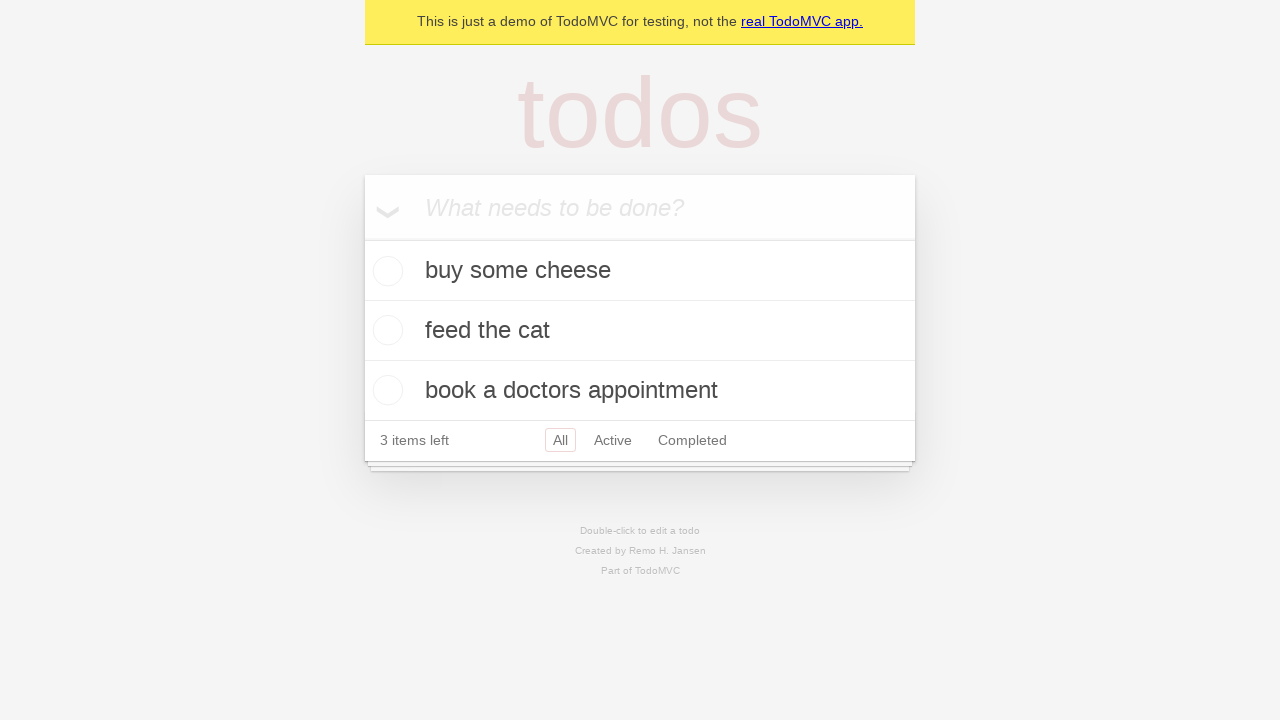

Checked the 'Mark all as complete' toggle to complete all items at (362, 238) on internal:label="Mark all as complete"i
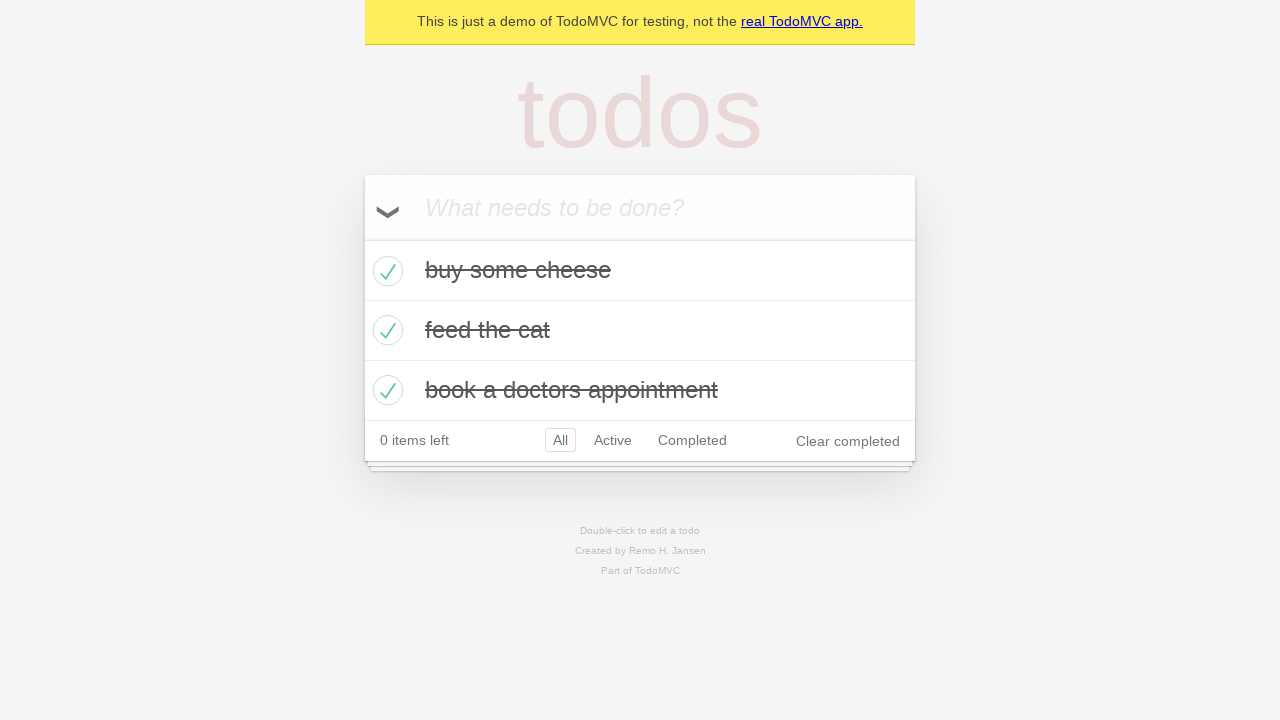

Unchecked the 'Mark all as complete' toggle to clear complete state of all items at (362, 238) on internal:label="Mark all as complete"i
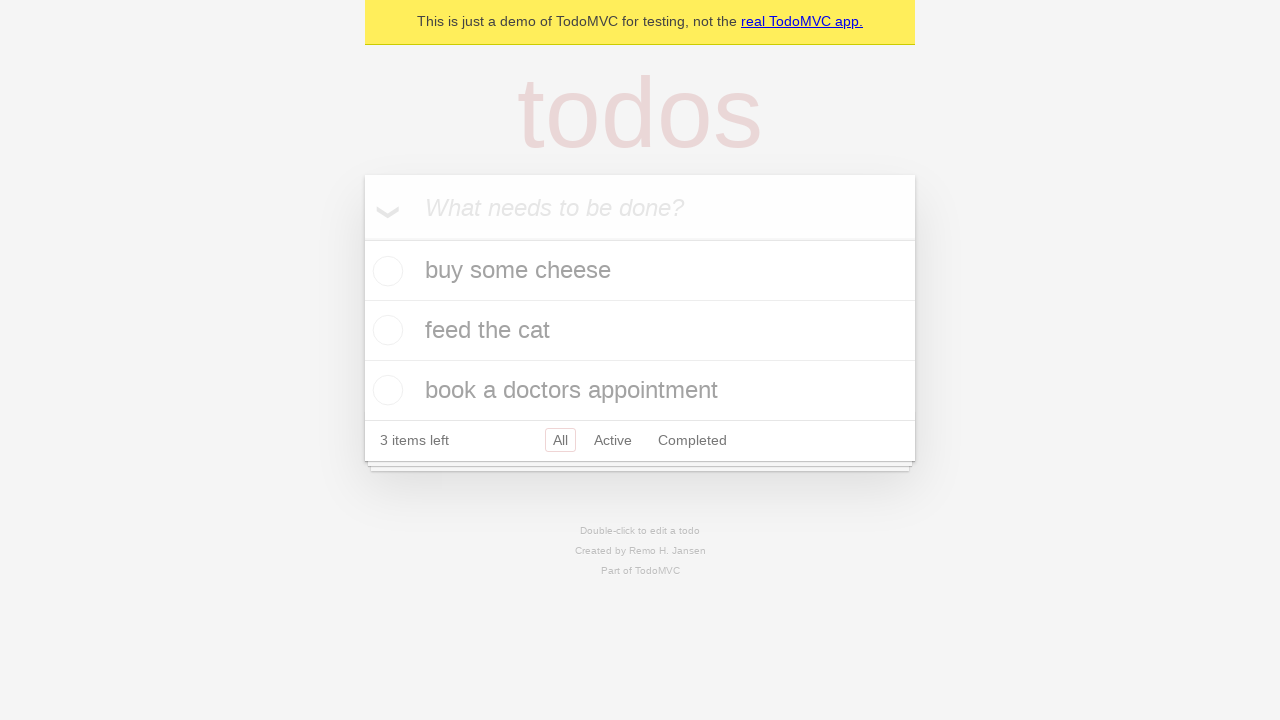

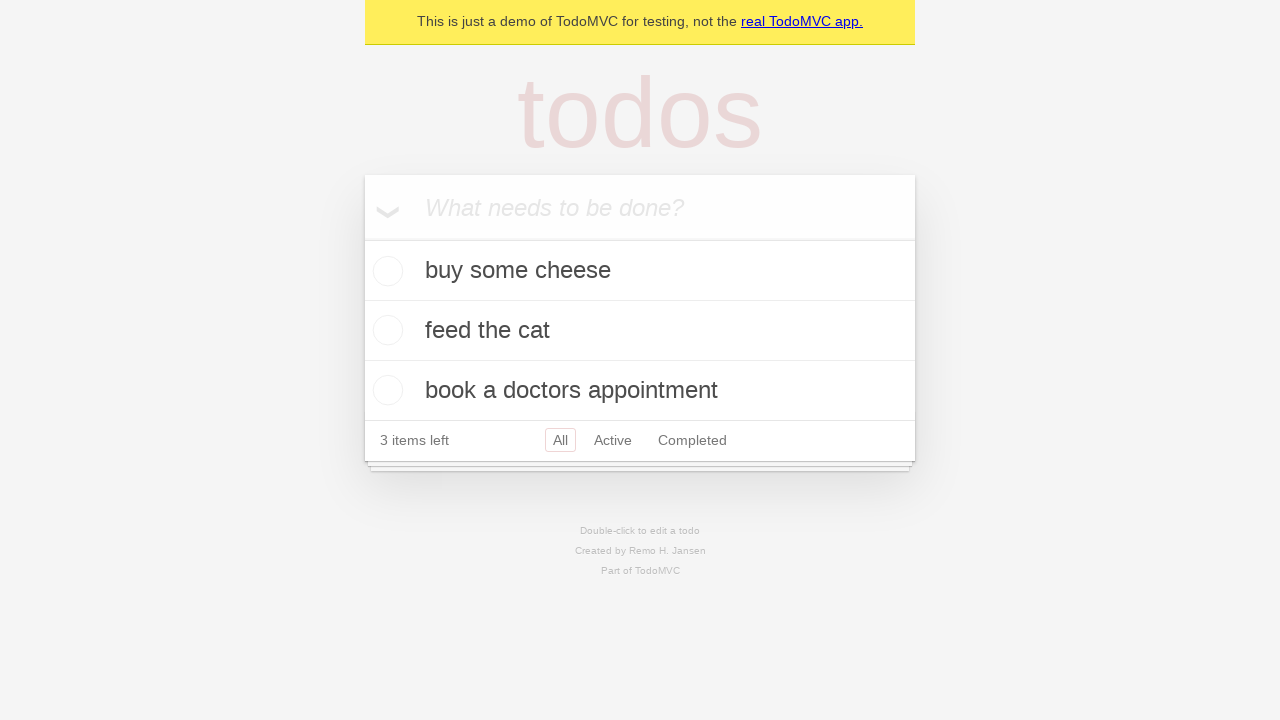